Tests login form validation when username is provided but password is empty, verifying the password required error message

Starting URL: https://www.saucedemo.com/

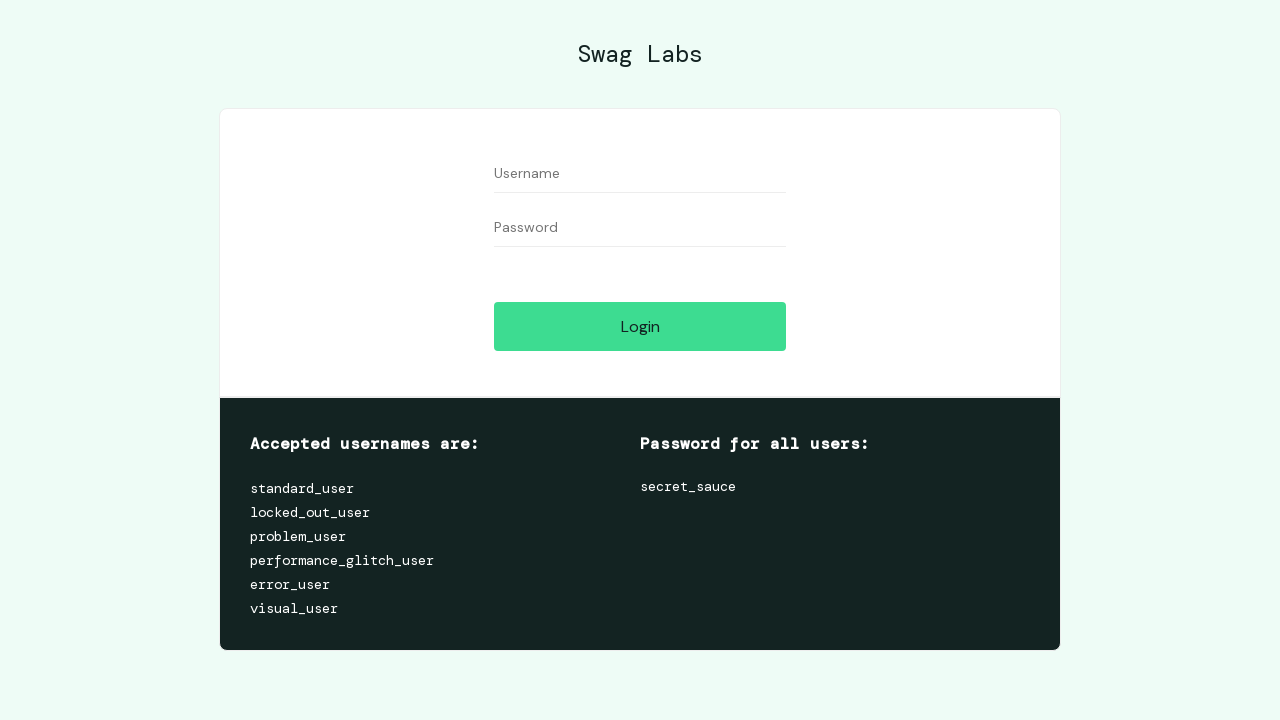

Filled username field with '1' on #user-name
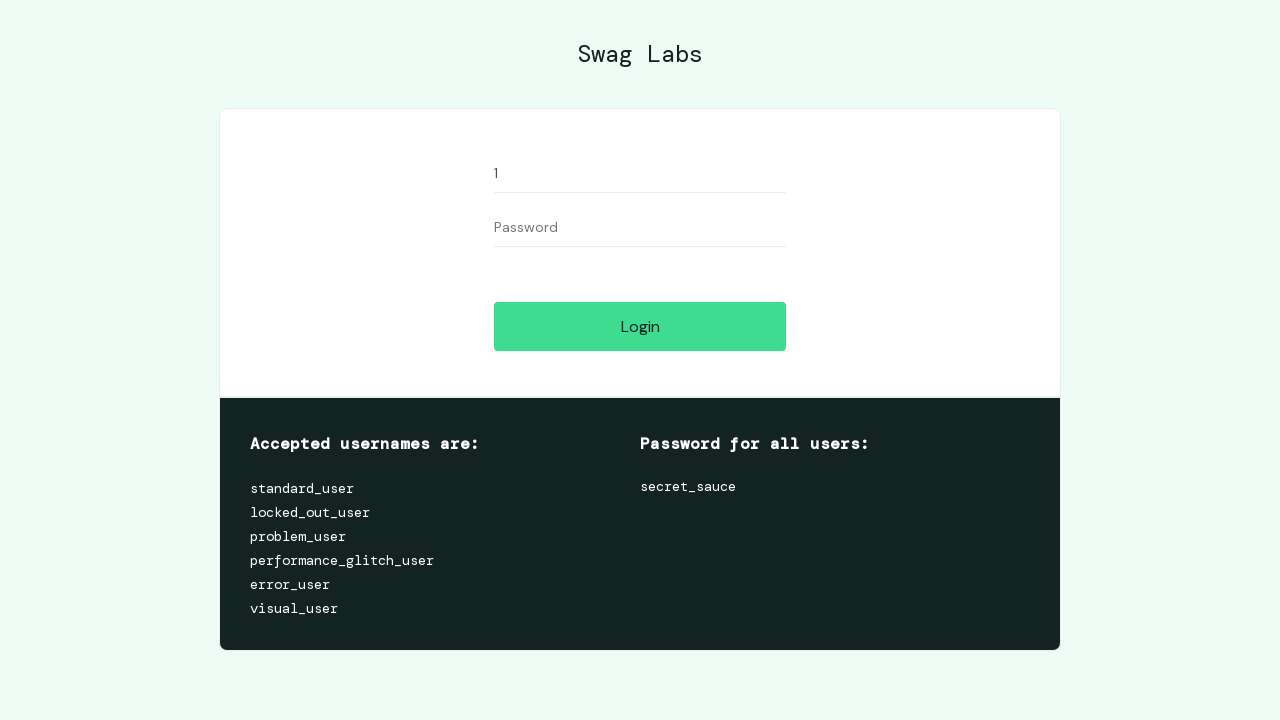

Clicked login button with empty password at (640, 326) on #login-button
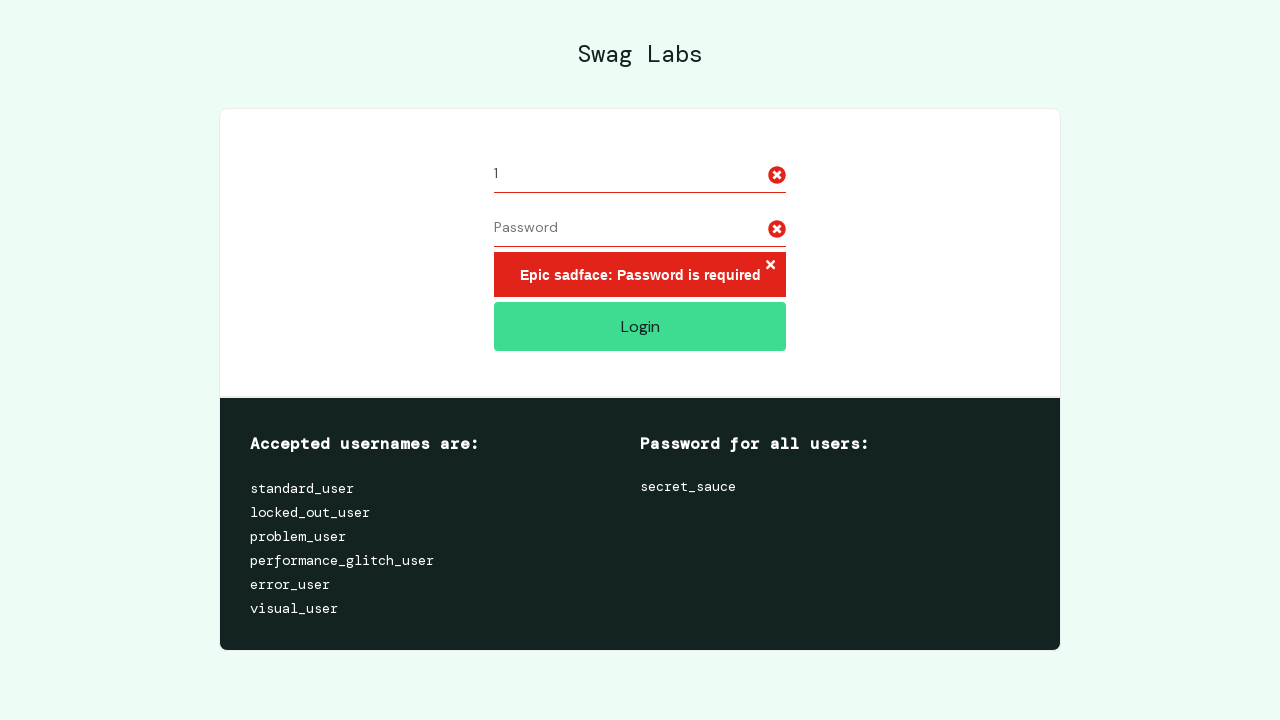

Password required error message appeared
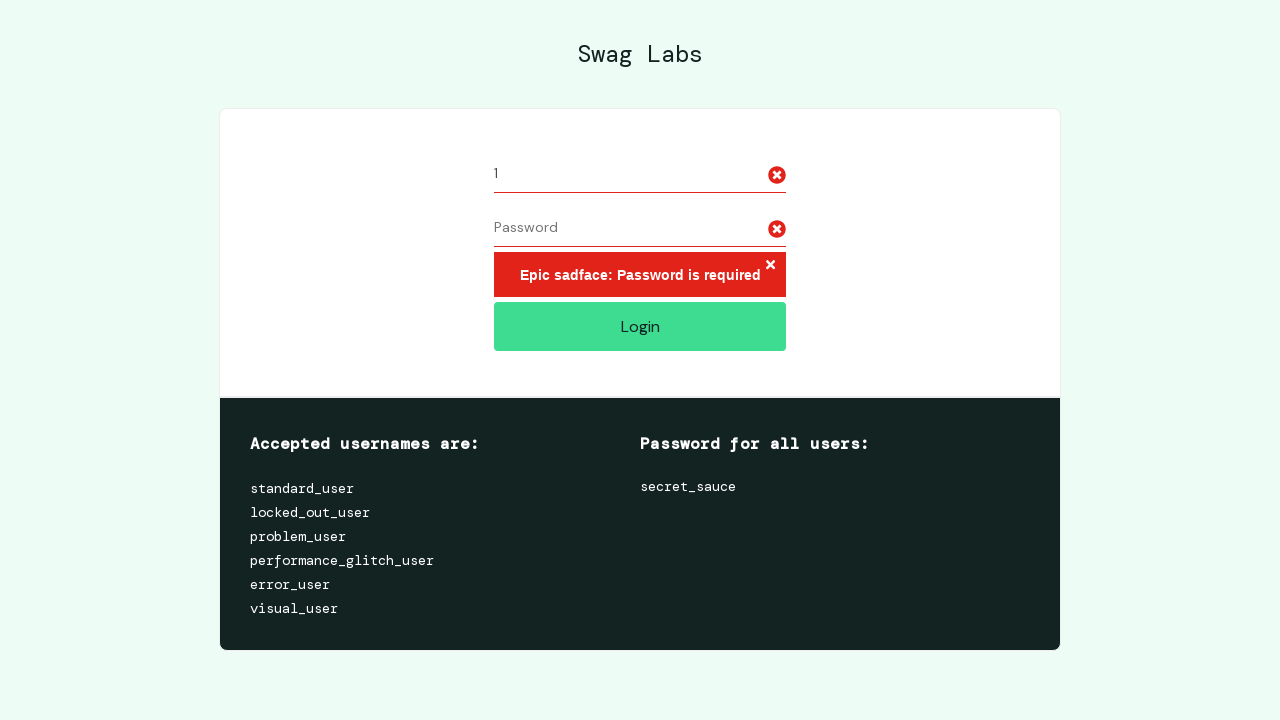

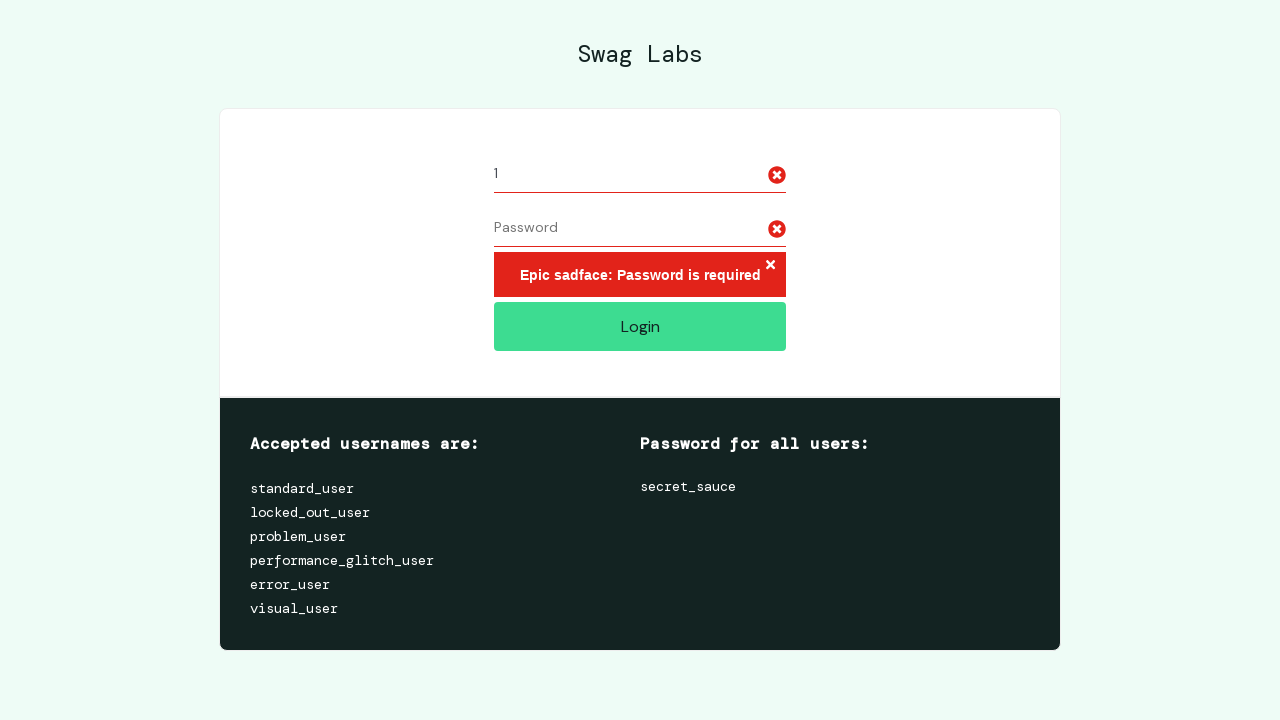